Tests passenger dropdown functionality by opening the passenger selection panel, incrementing the adult passenger count 4 times, and closing the panel

Starting URL: https://rahulshettyacademy.com/dropdownsPractise/

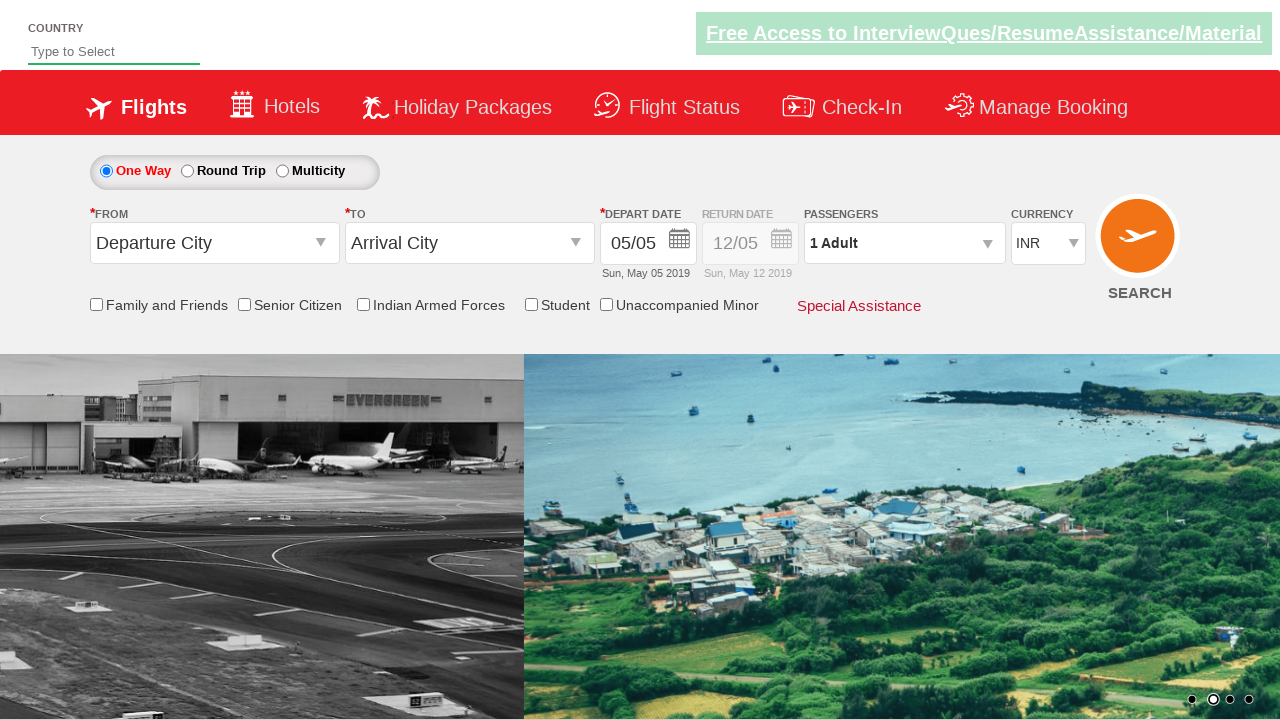

Clicked on passenger info dropdown to open selection panel at (904, 243) on #divpaxinfo
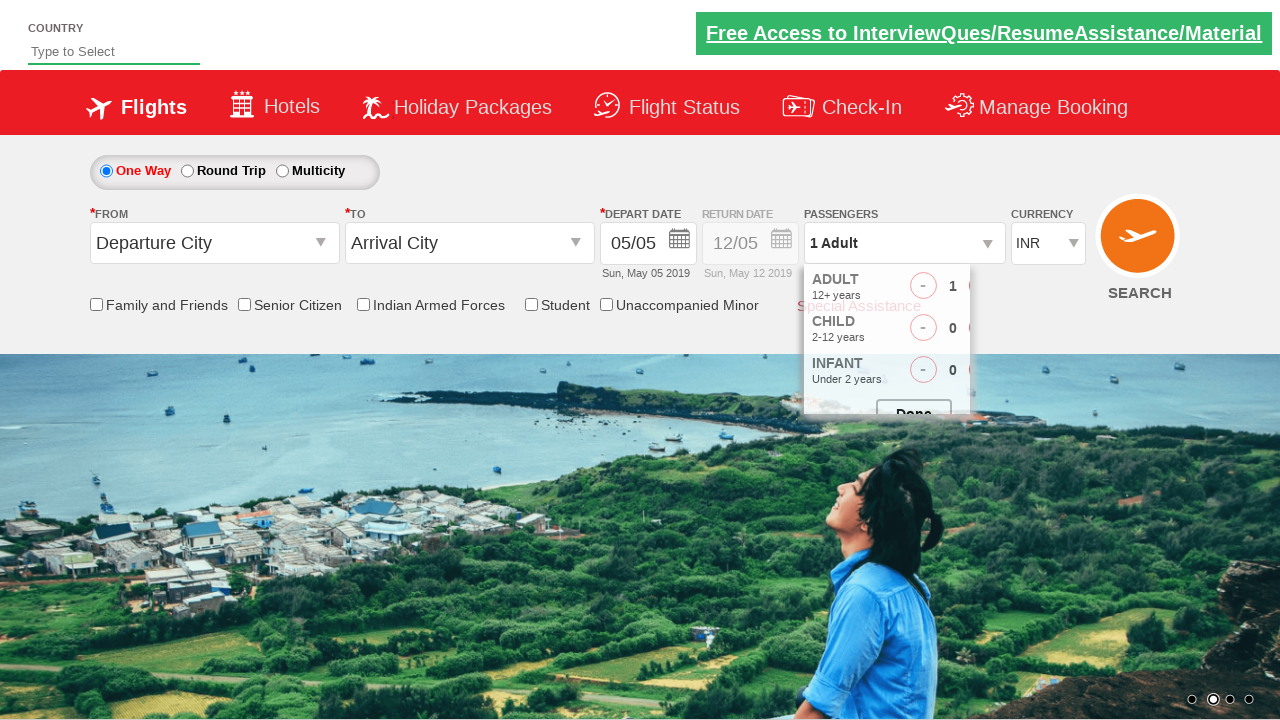

Waited for dropdown panel to open
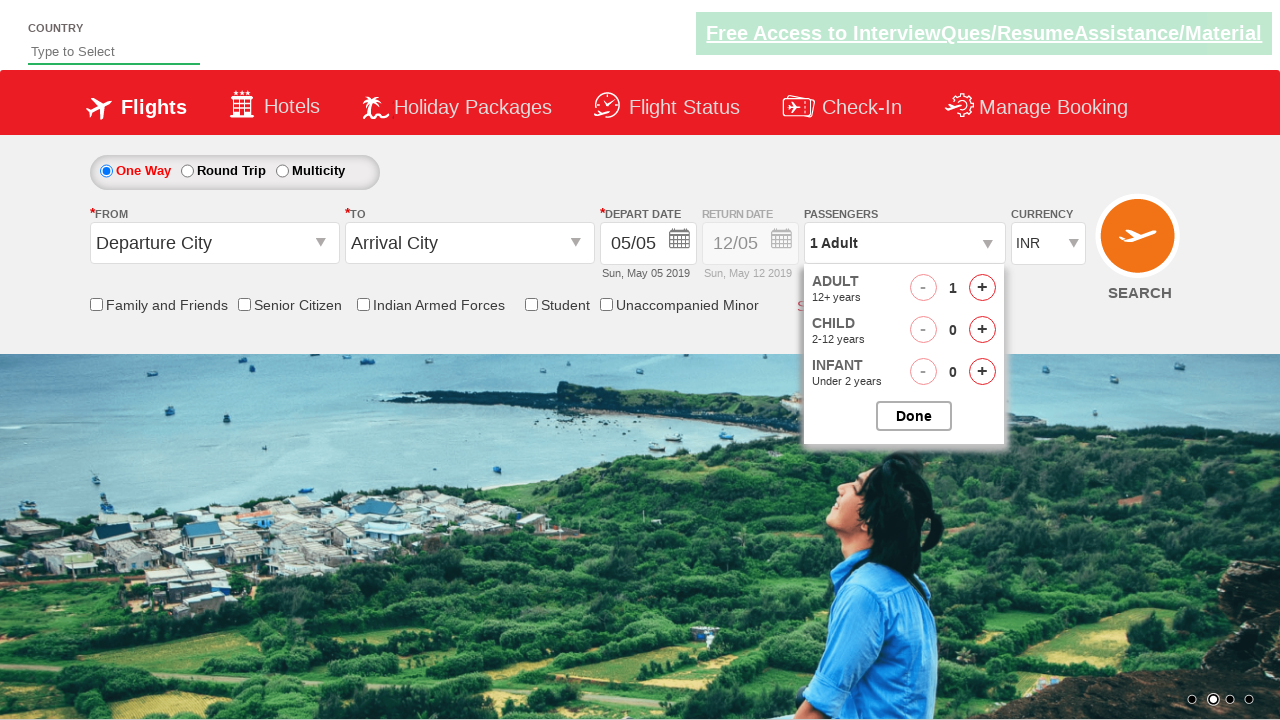

Incremented adult passenger count (iteration 1 of 4) at (982, 288) on #hrefIncAdt
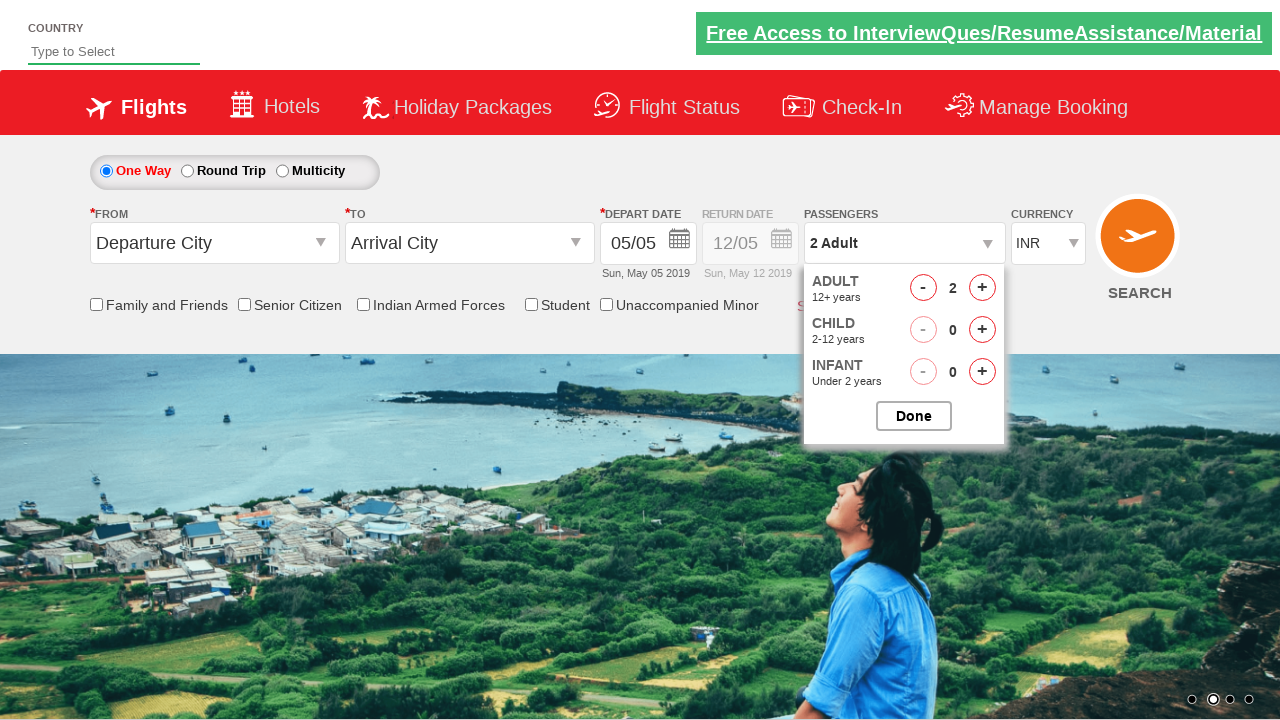

Incremented adult passenger count (iteration 2 of 4) at (982, 288) on #hrefIncAdt
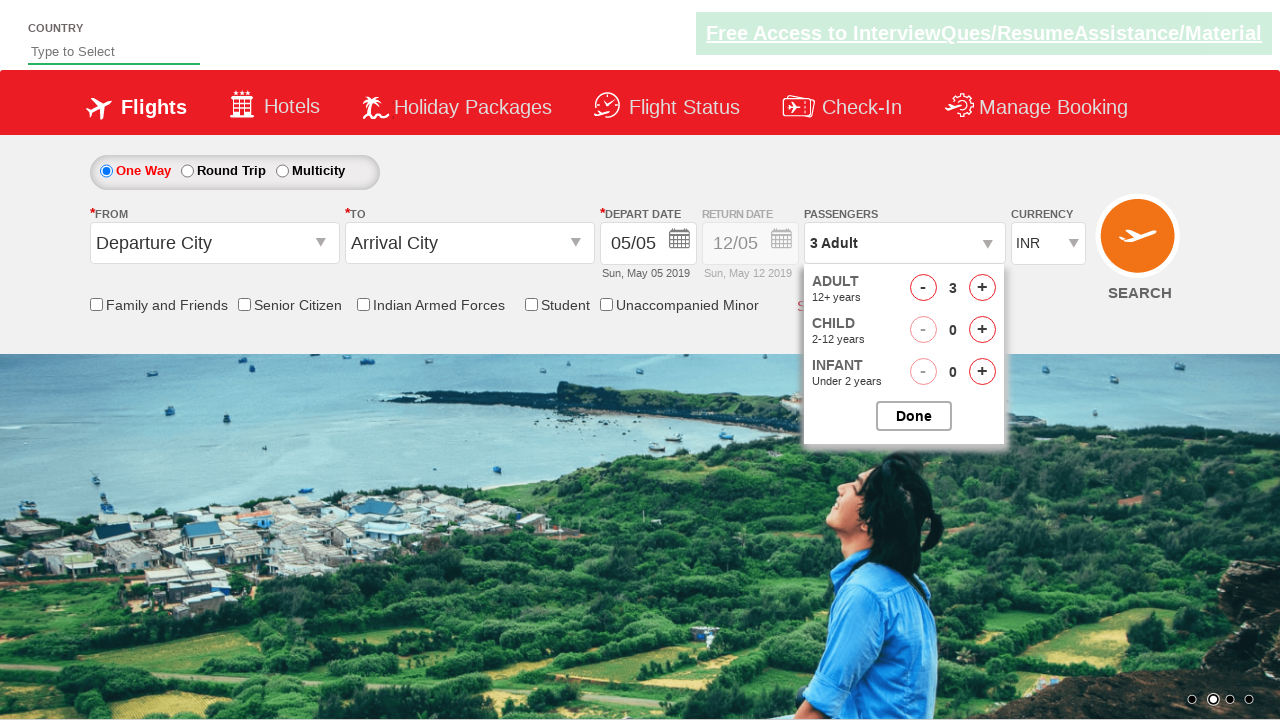

Incremented adult passenger count (iteration 3 of 4) at (982, 288) on #hrefIncAdt
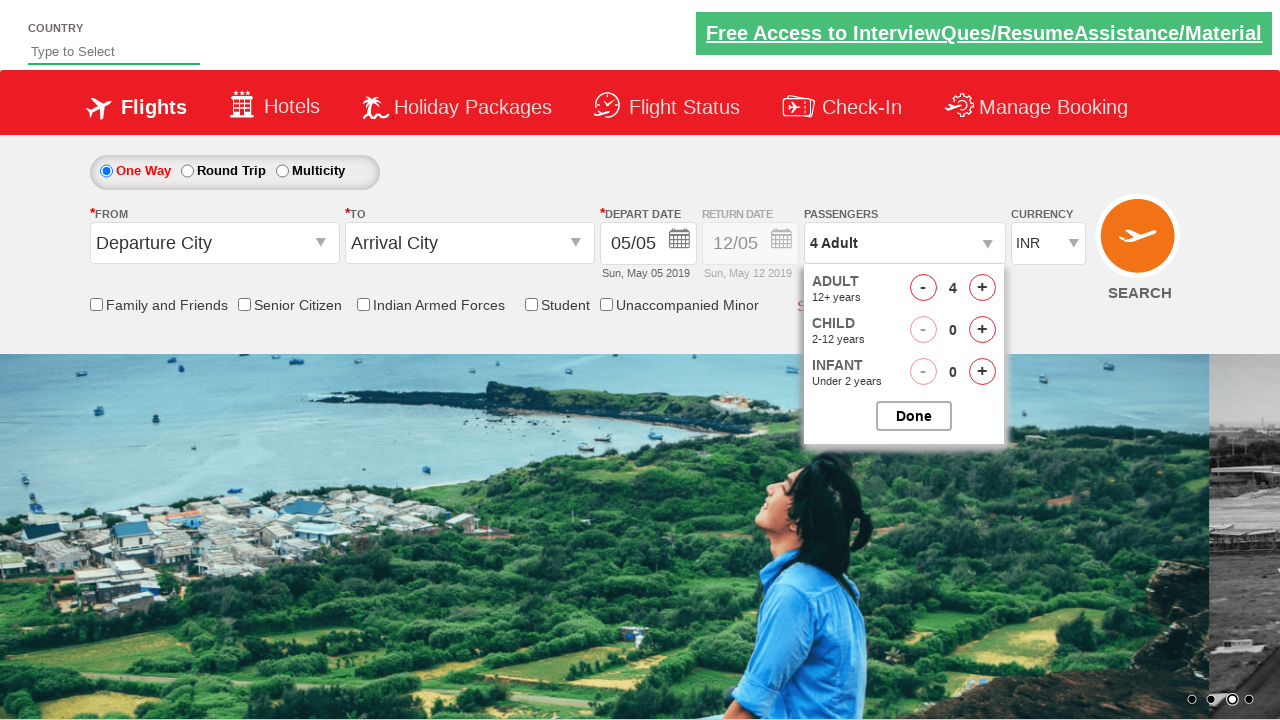

Incremented adult passenger count (iteration 4 of 4) at (982, 288) on #hrefIncAdt
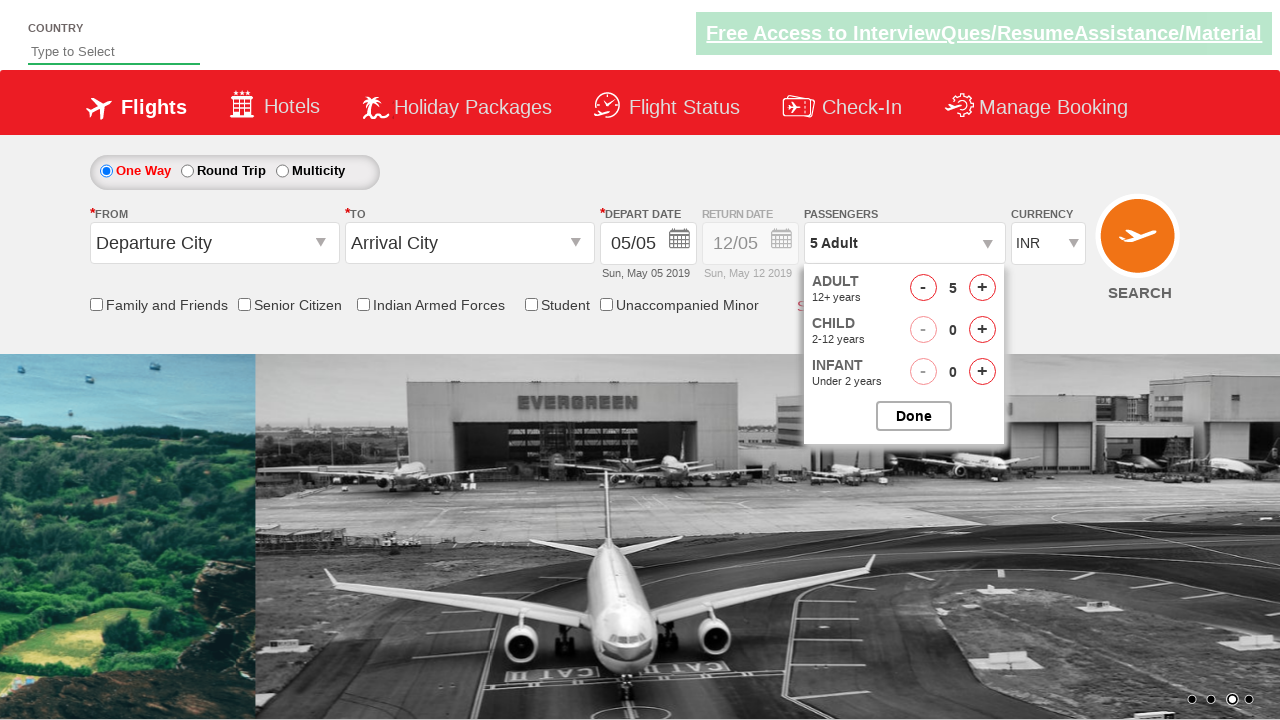

Clicked button to close passenger selection panel at (914, 416) on #btnclosepaxoption
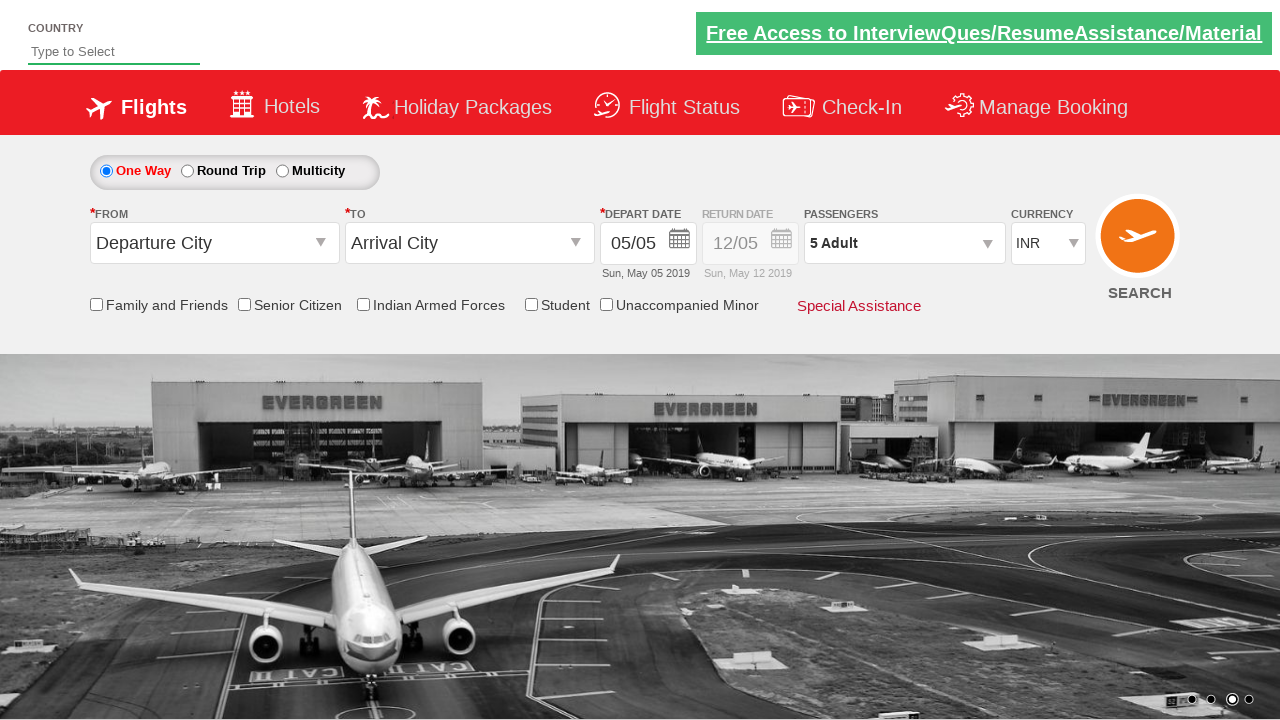

Verified passenger info dropdown is visible after panel closed
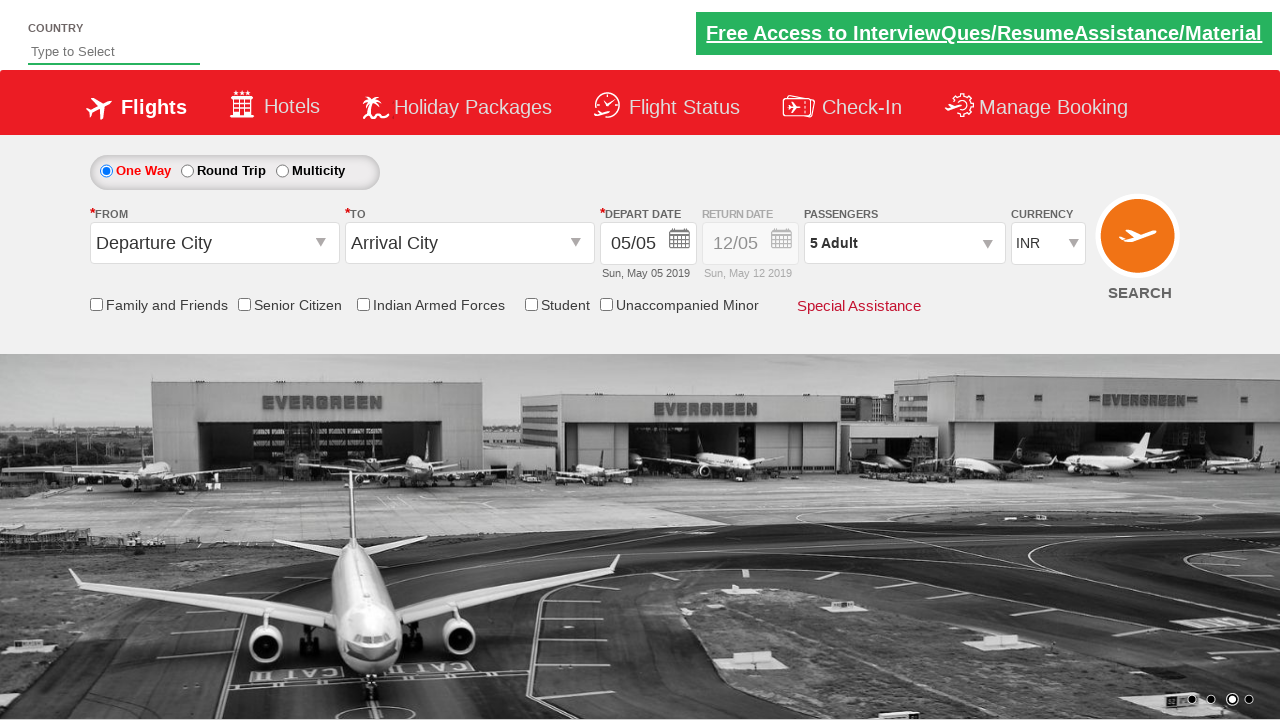

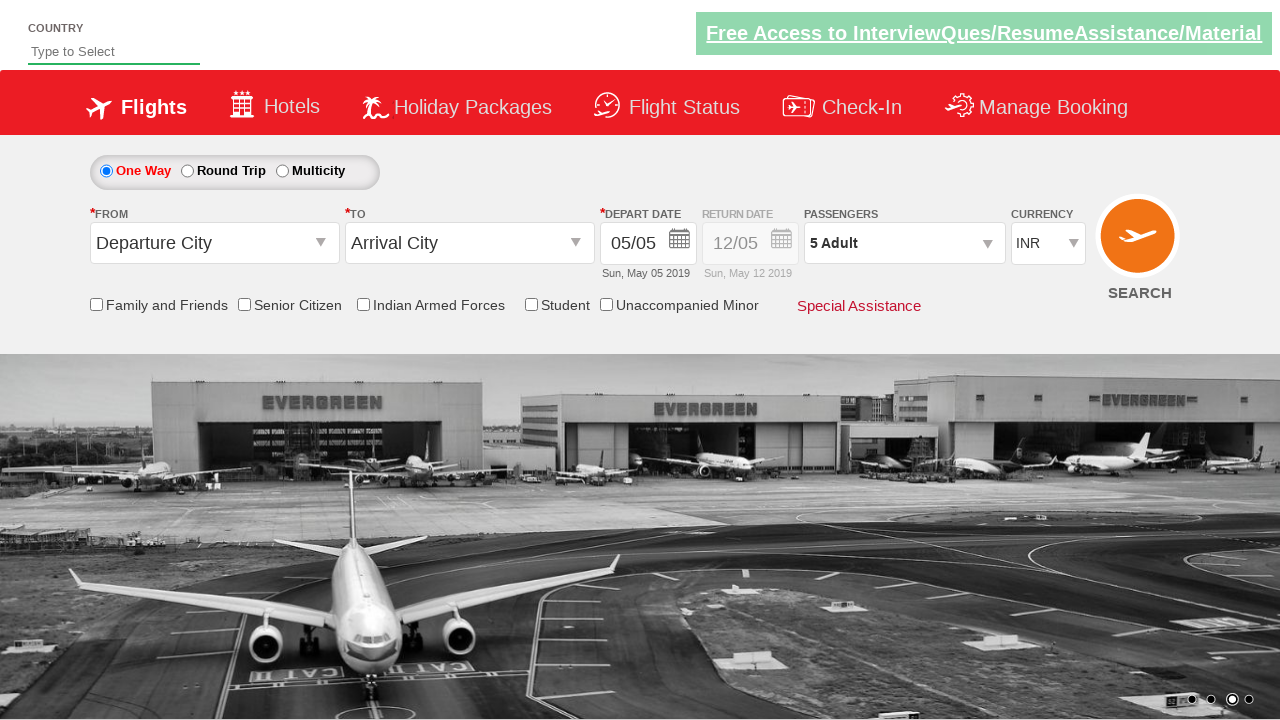